Tests handling of JavaScript alert dialogs by clicking a button that triggers an alert, accepting it, then reading a value from the page, calculating a mathematical result, filling it into an answer field, and submitting.

Starting URL: http://suninjuly.github.io/alert_accept.html

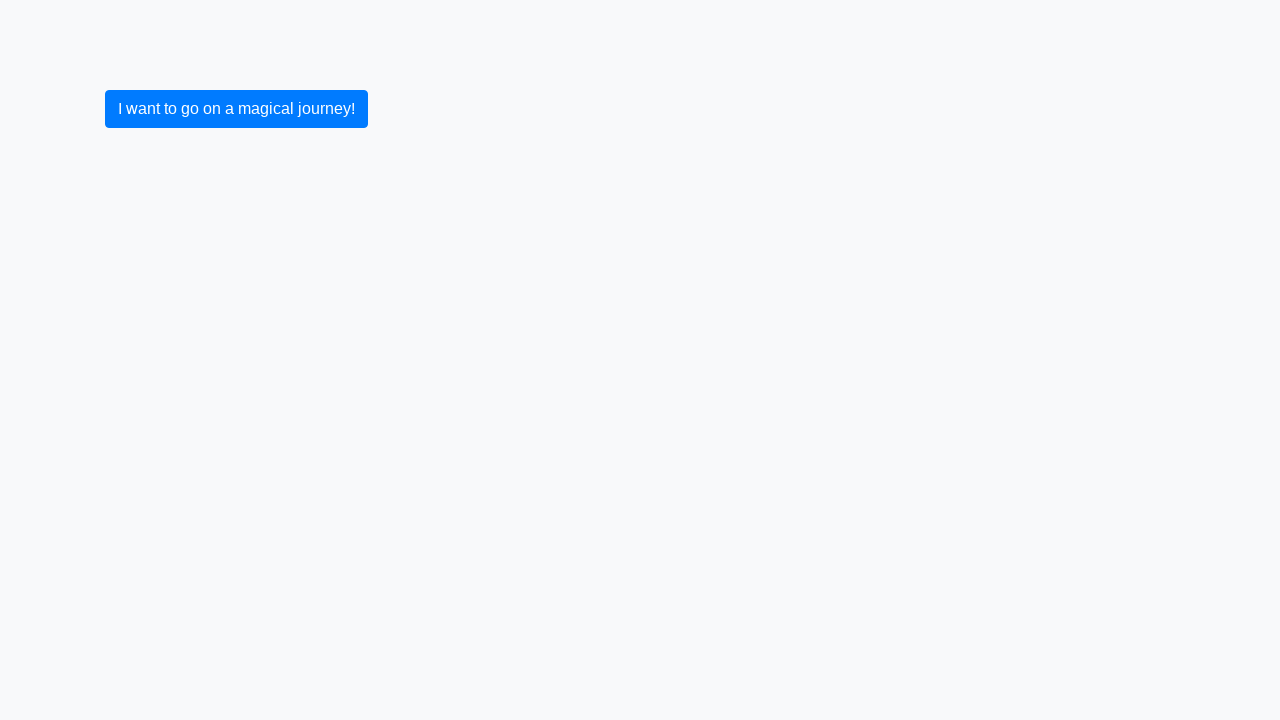

Set up dialog handler to automatically accept alerts
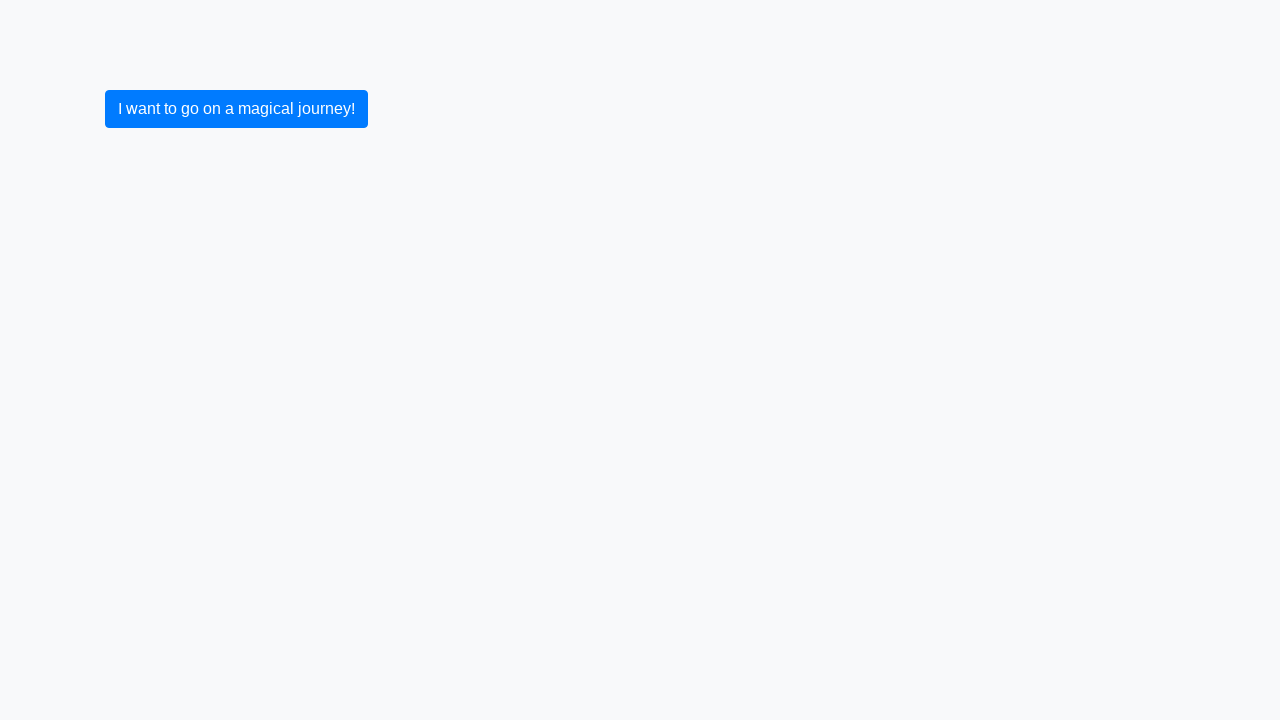

Clicked button to trigger alert dialog at (236, 109) on button.btn
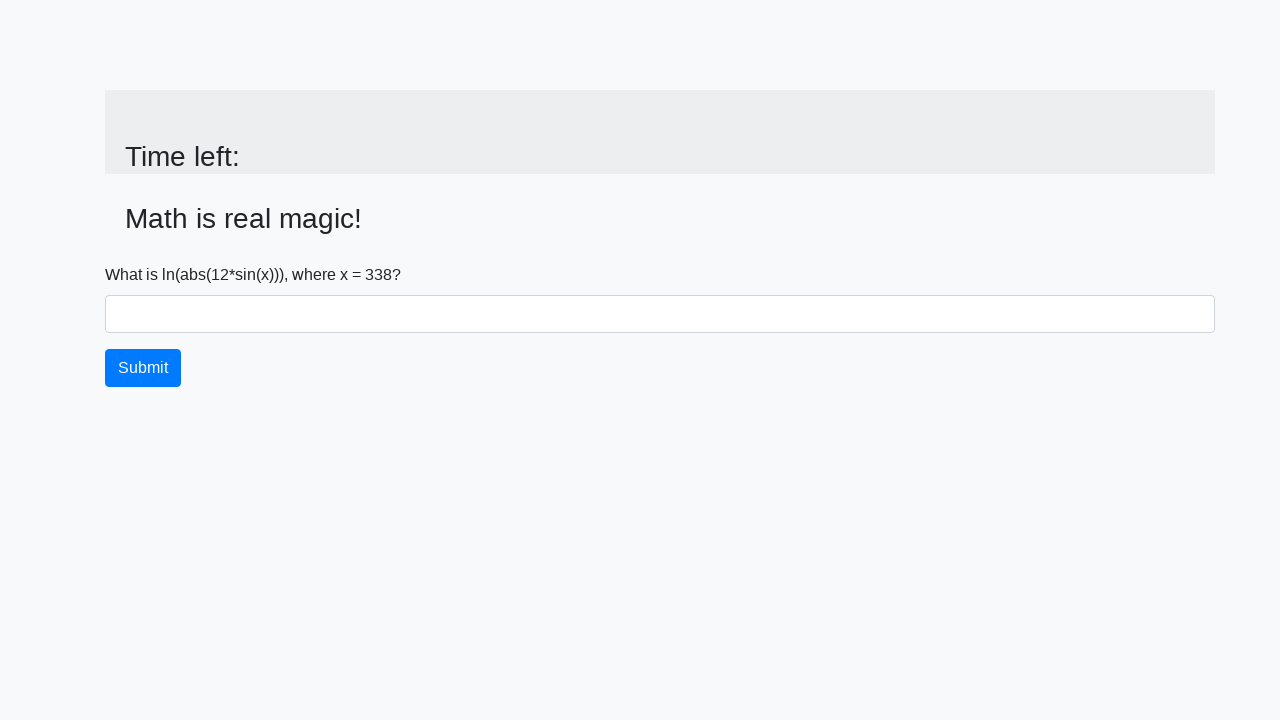

Waited for alert to be handled and page to update
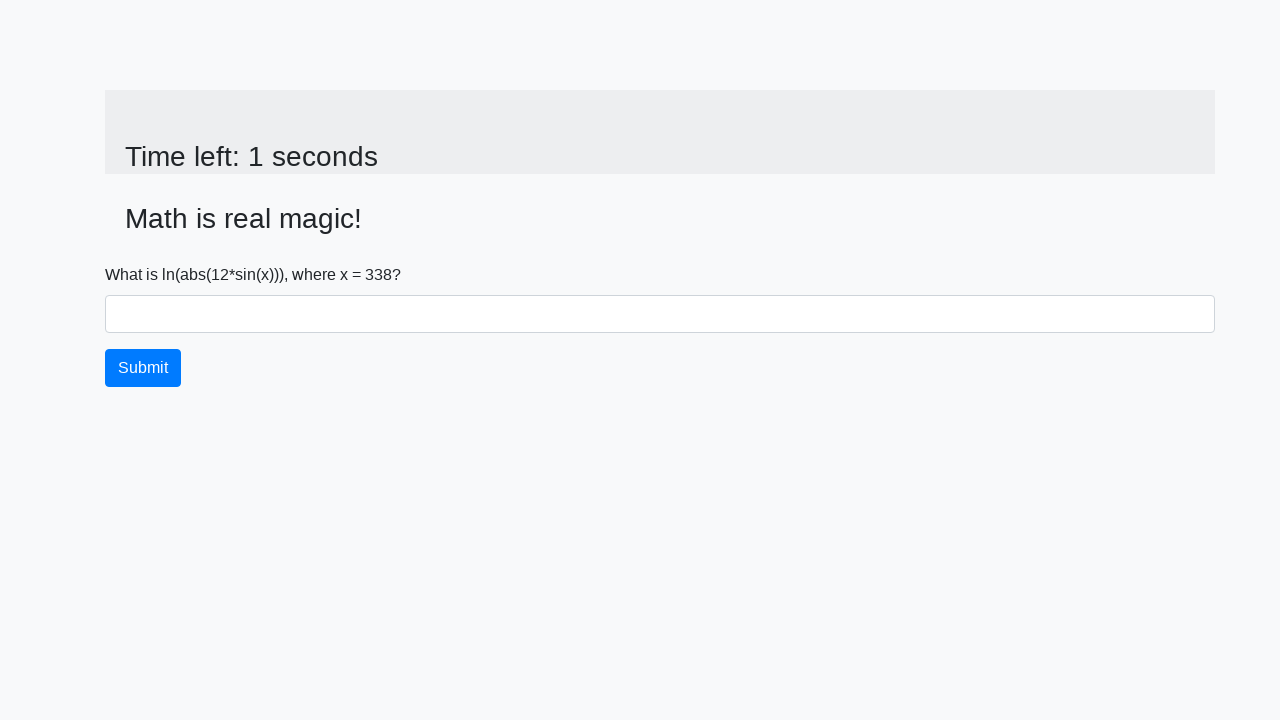

Retrieved value from input_value element: 338
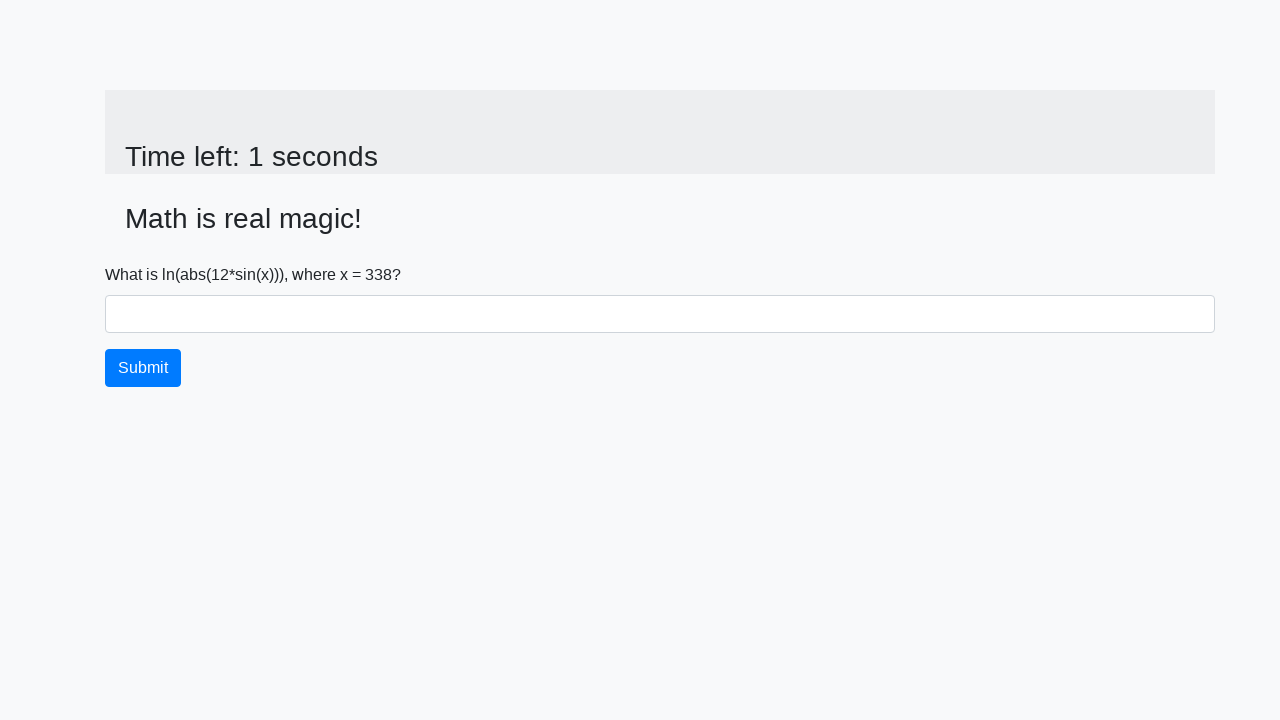

Calculated answer using mathematical formula: 2.4455306892792072
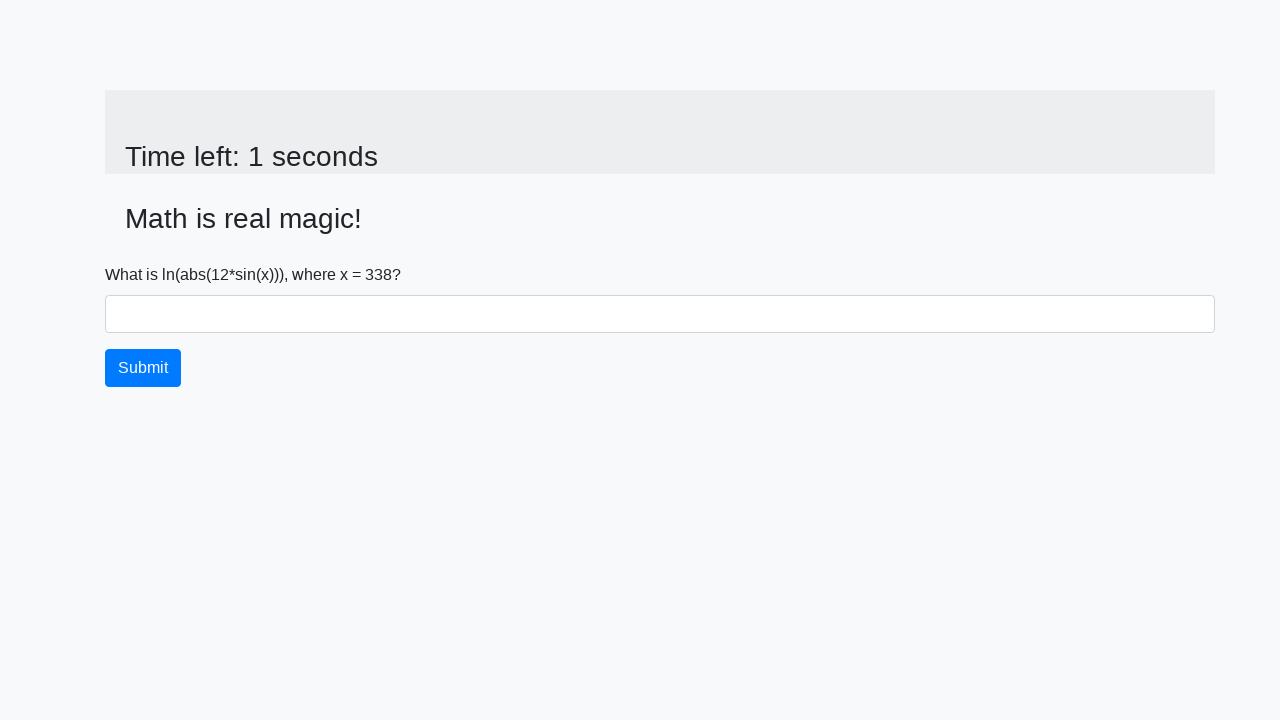

Filled answer field with calculated value: 2.4455306892792072 on #answer
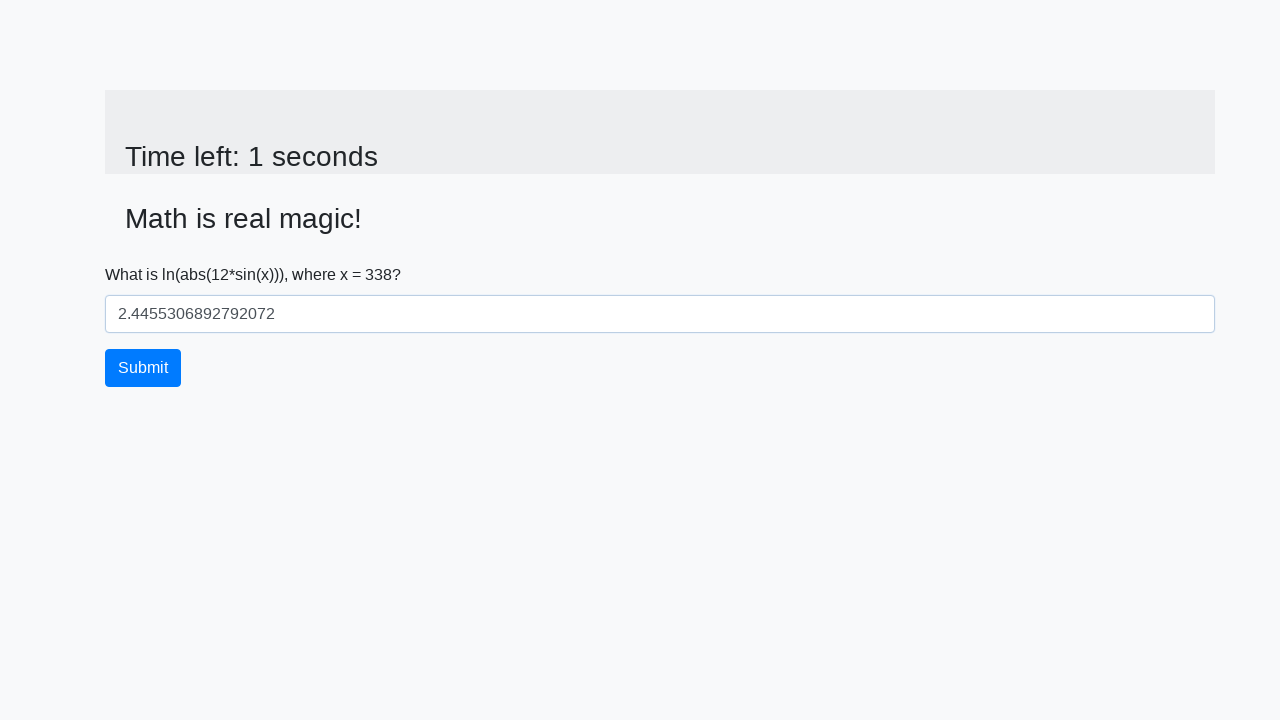

Clicked submit button to submit the answer at (143, 368) on button.btn
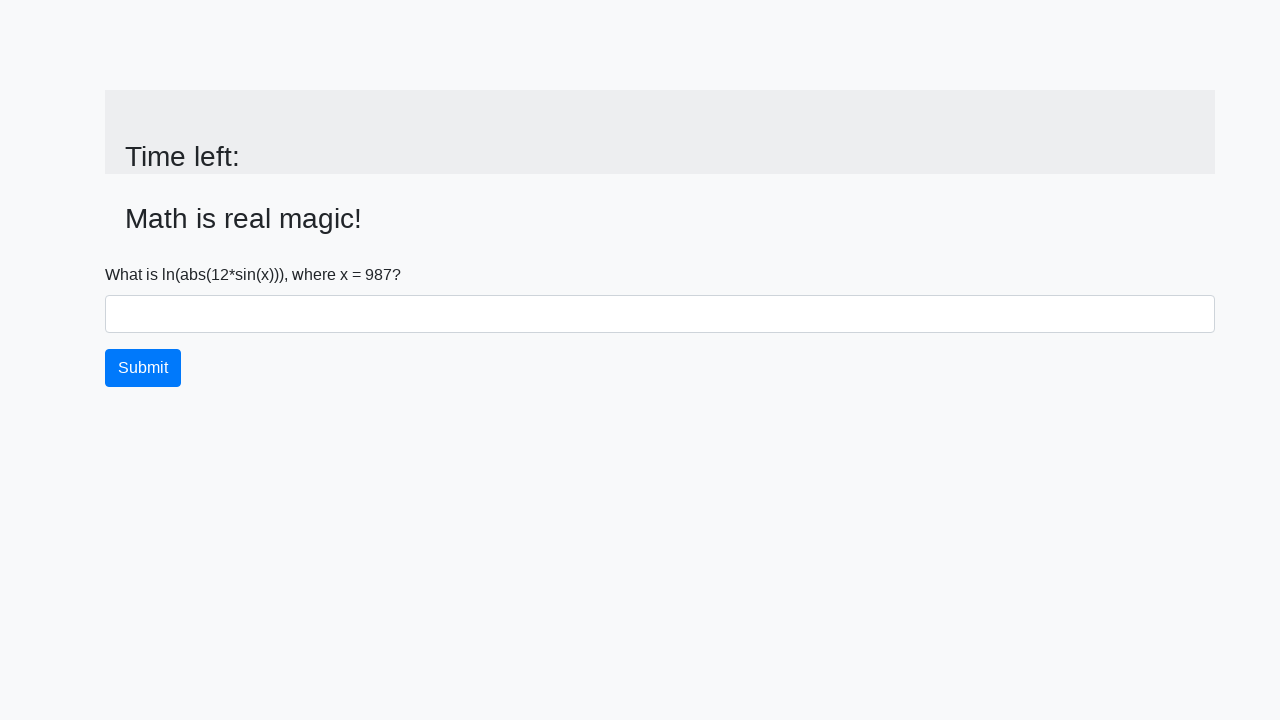

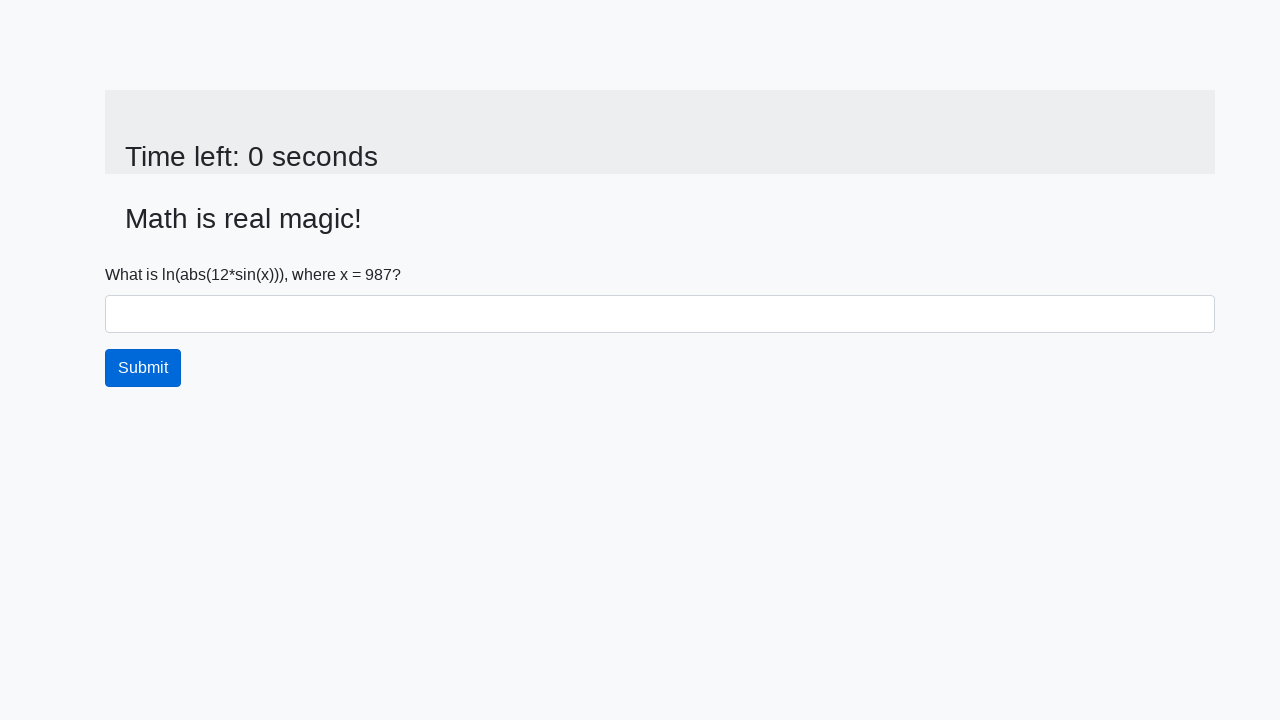